Tests a digital jewelry catalog flipbook by clicking on catalog items to open lightbox views, closing them, and navigating to the next page of the catalog.

Starting URL: https://www.digitalecatalog.com/catalog/Valentine2023/S/STD/AllurebyGreatons/index.html?MjYy#Valentines/page1

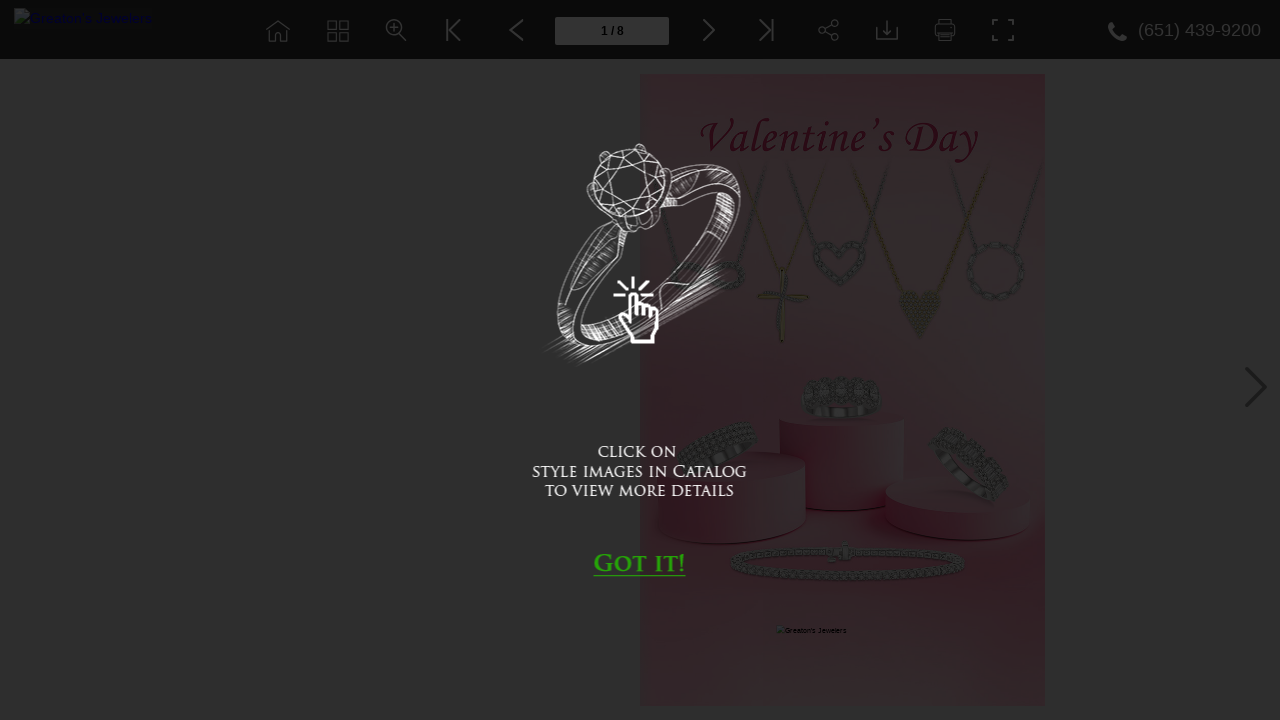

Clicked cursor icon to interact with catalog at (640, 360) on .cursor_icon
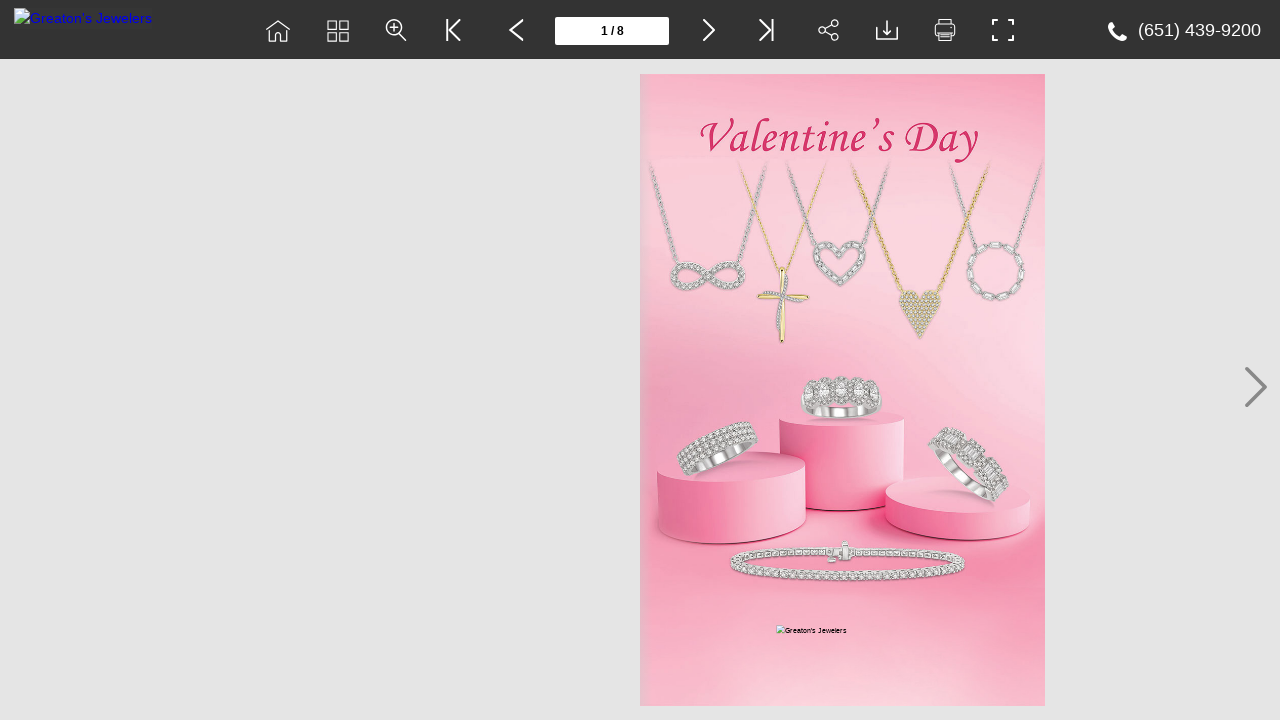

Verified Greaton's Jewelers logo is visible in header
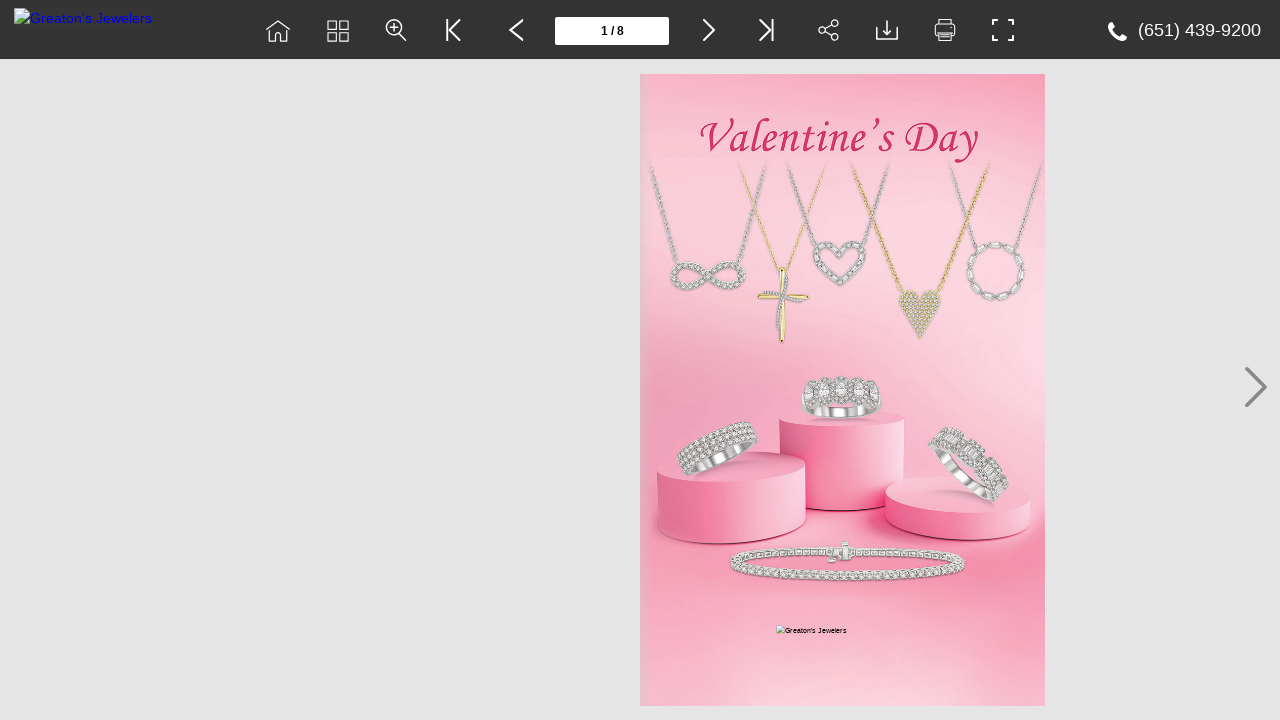

Clicked first catalog item on page 1 to open lightbox at (708, 242) on xpath=//div[@class='even turn-page p1']//div[@class='links']/a[1]/div[1]
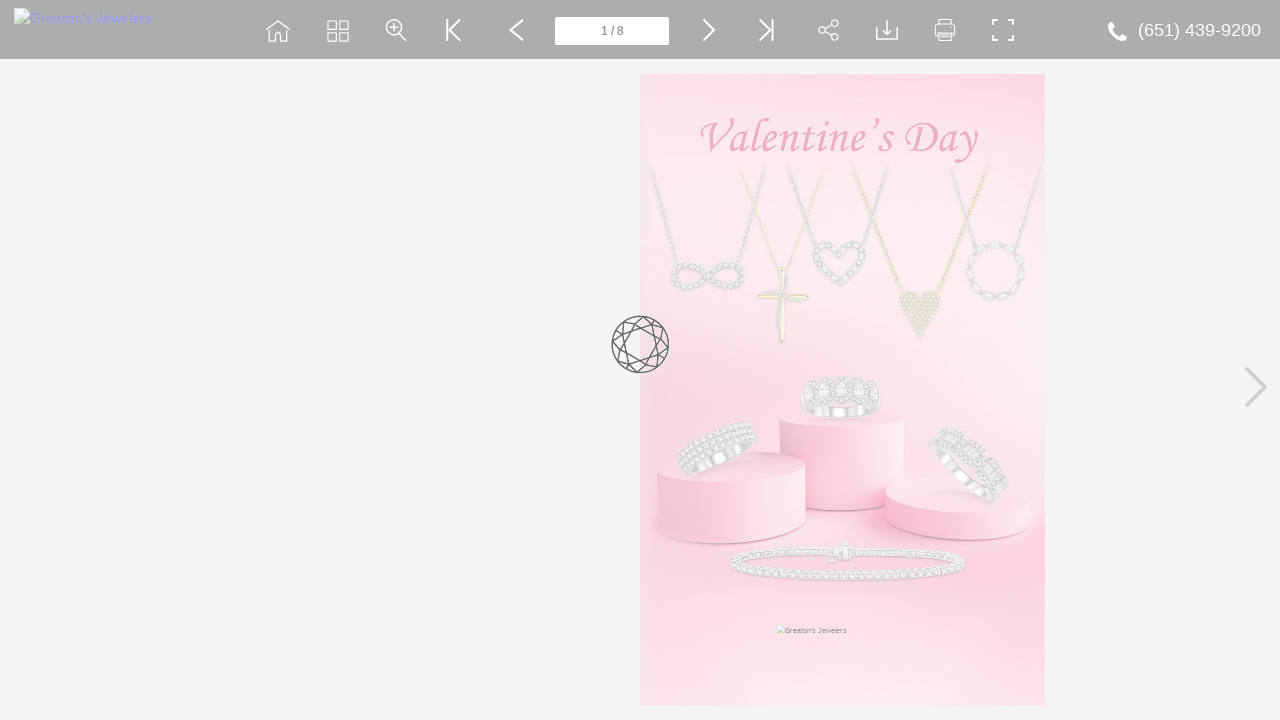

Closed lightbox view at (1035, 203) on #v5_lightbox_close
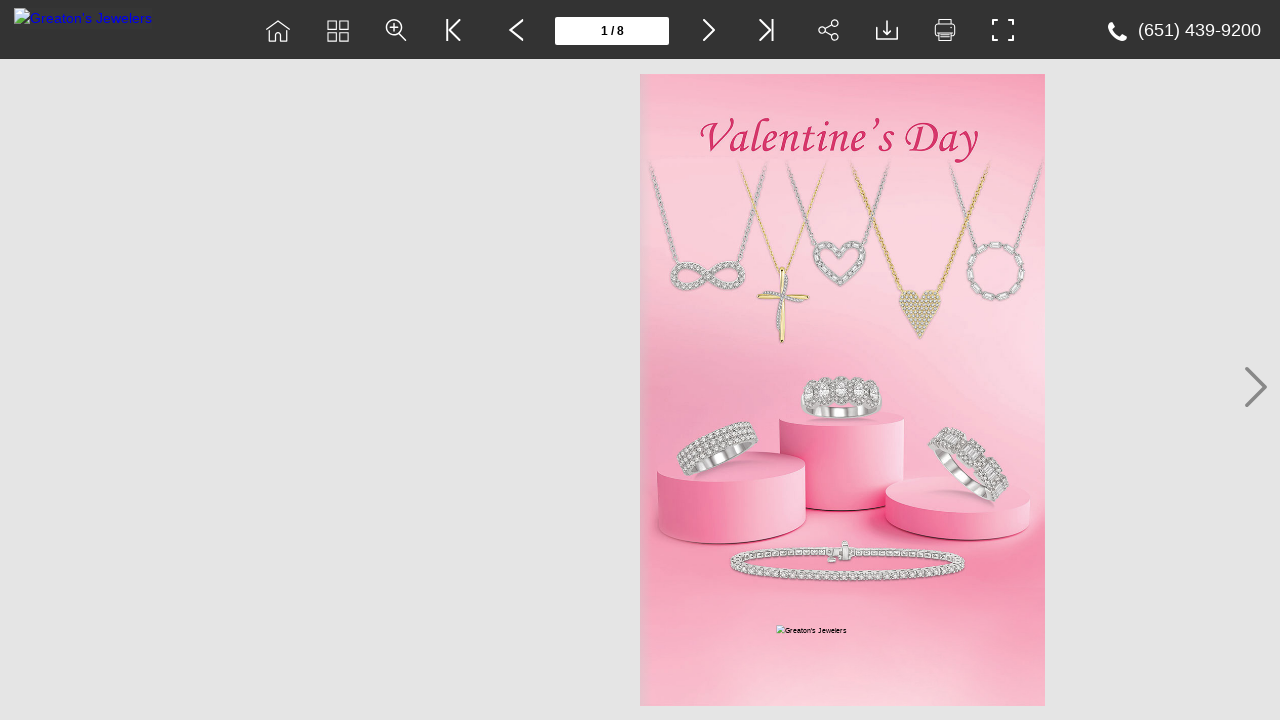

Clicked sixth catalog item on page 1 to open lightbox at (781, 302) on xpath=//div[@class='even turn-page p1']//div[@class='links']/a[6]/div[1]
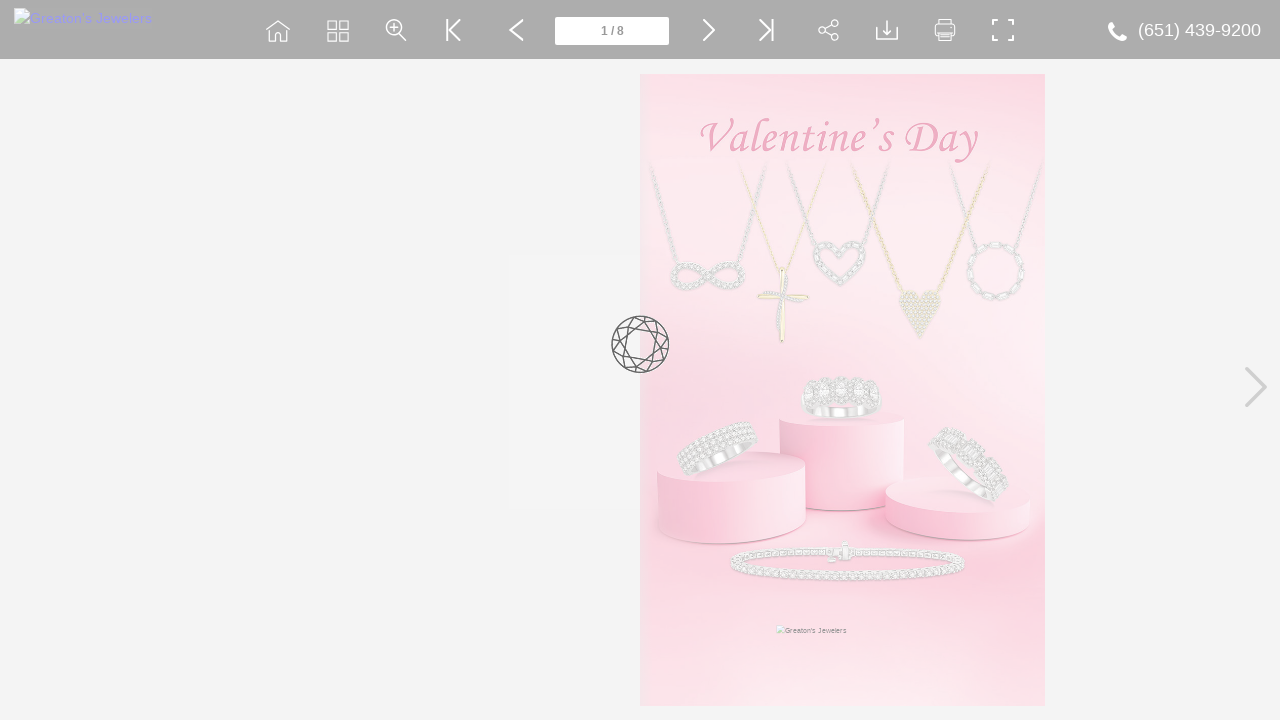

Closed lightbox view at (1035, 203) on #v5_lightbox_close
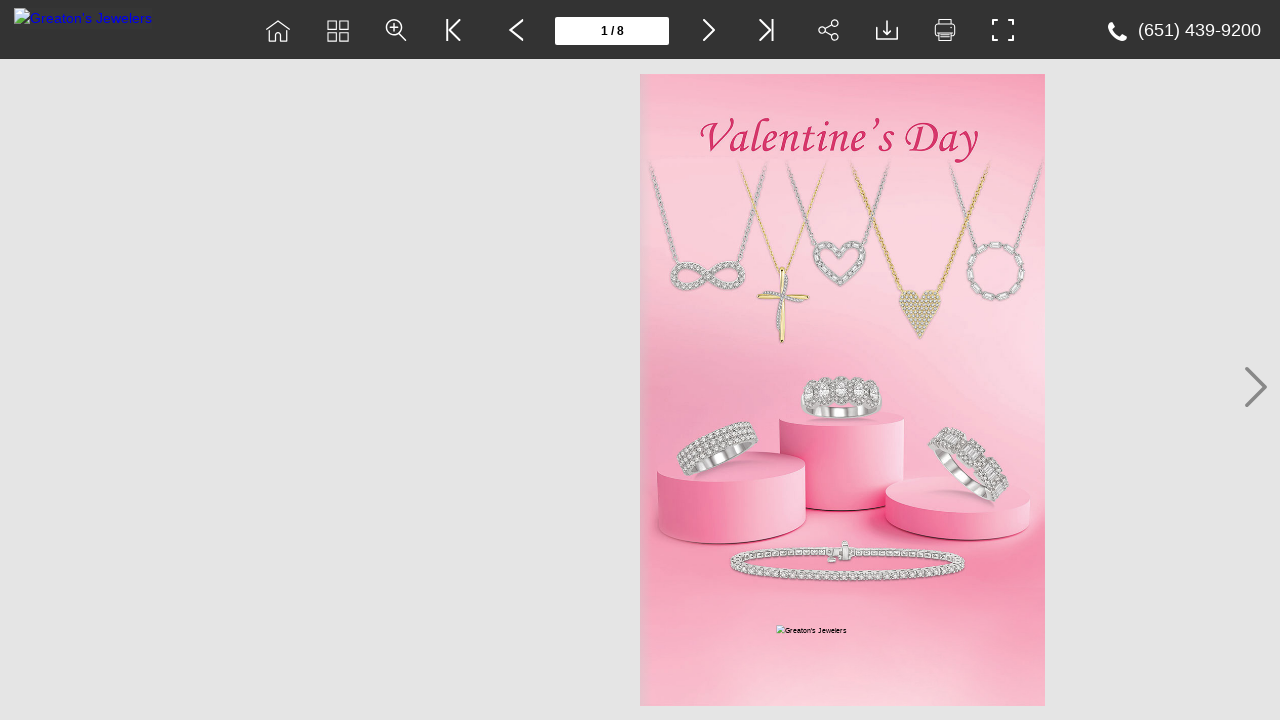

Navigated to next page using right arrow at (1256, 387) on xpath=//div[@class='Main_right_arrow hidden-xs']//i[@class='C_Icons arrow-right-
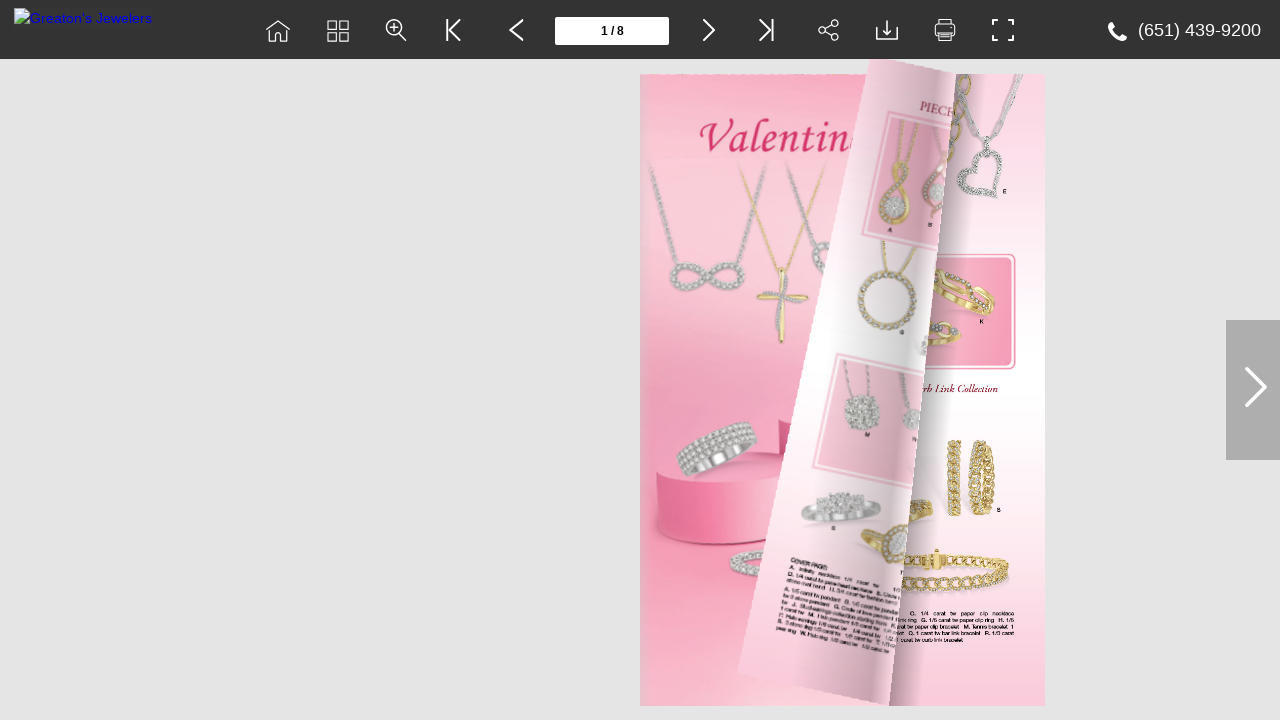

Clicked sixth catalog item on page 2 to open lightbox at (438, 181) on xpath=//div[@class='odd turn-page p2']//div[@class='links']/a[6]/div[1]
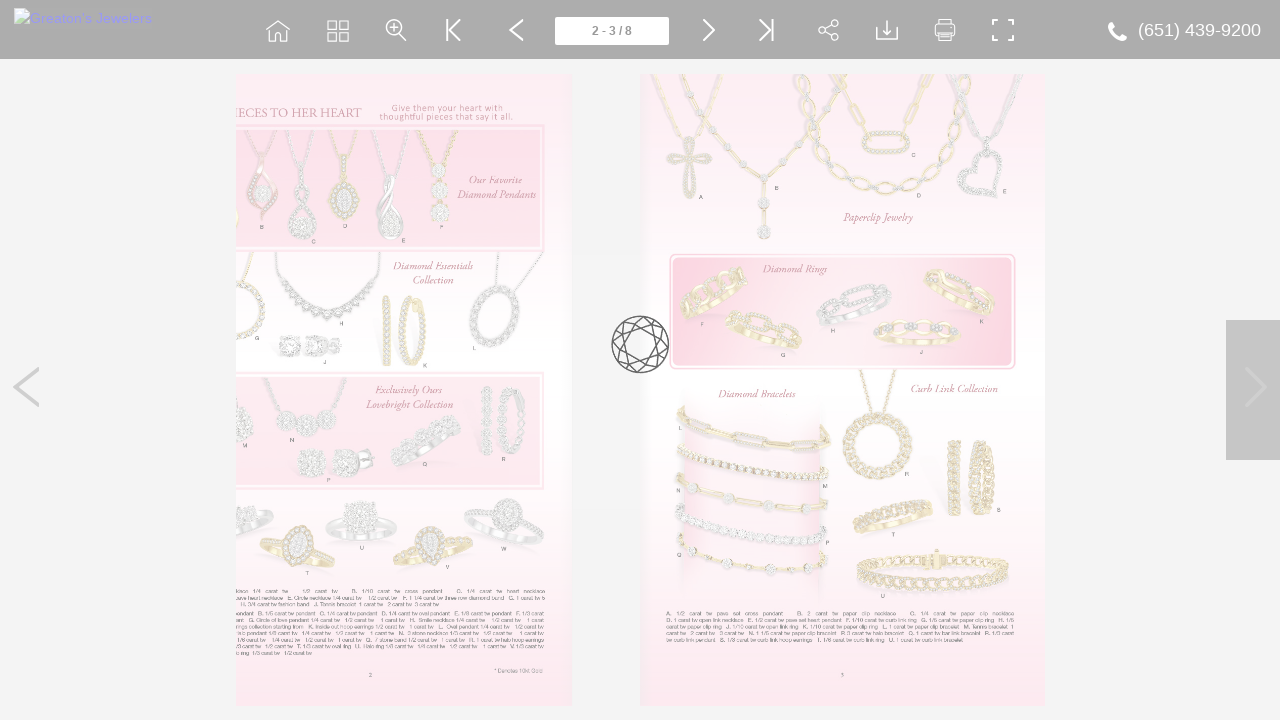

Closed lightbox view at (1035, 203) on #v5_lightbox_close
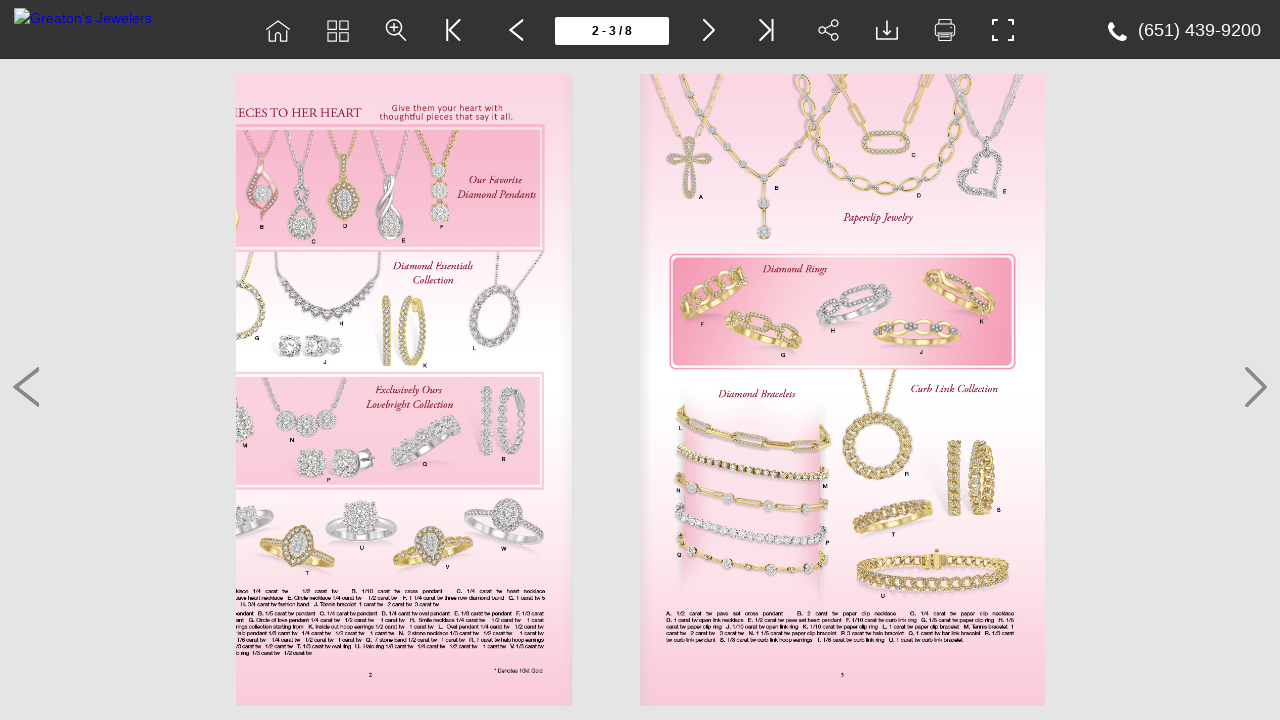

Clicked sixth catalog item on page 3 to open lightbox at (709, 292) on xpath=//div[@id='page3']//div[@class='links']/a[6]/div[1]
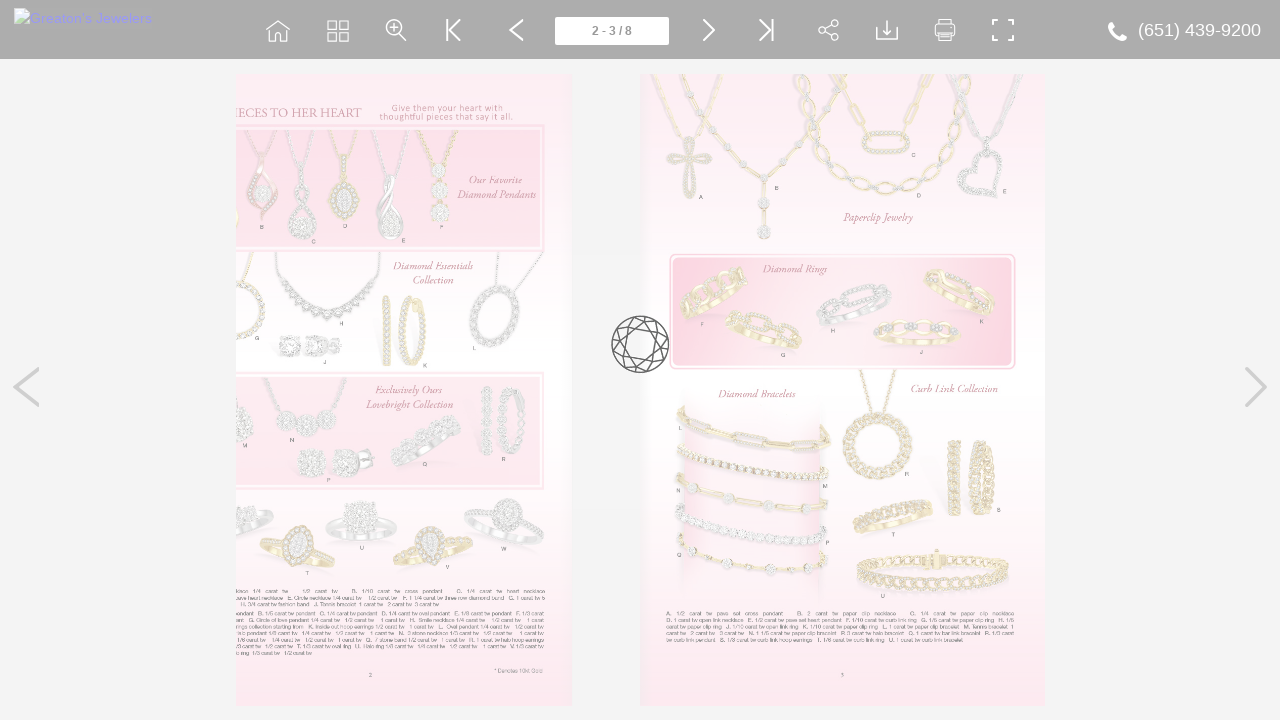

Closed lightbox view at (1035, 203) on #v5_lightbox_close
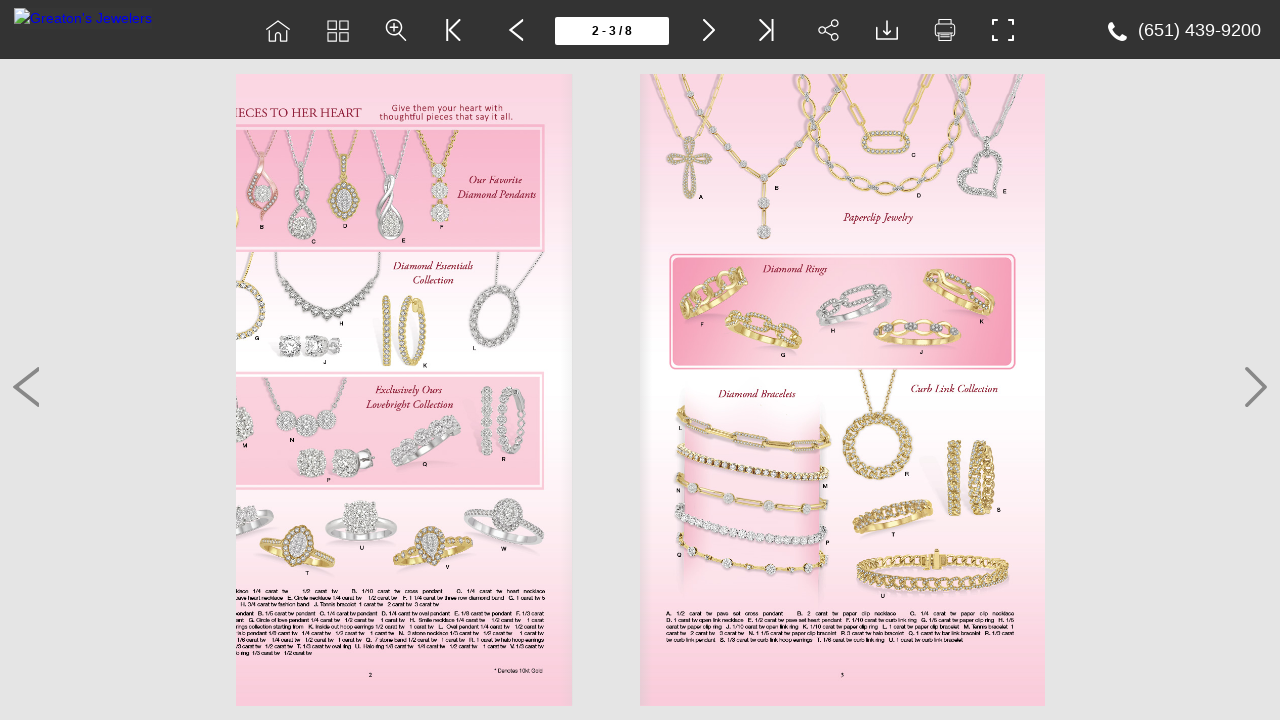

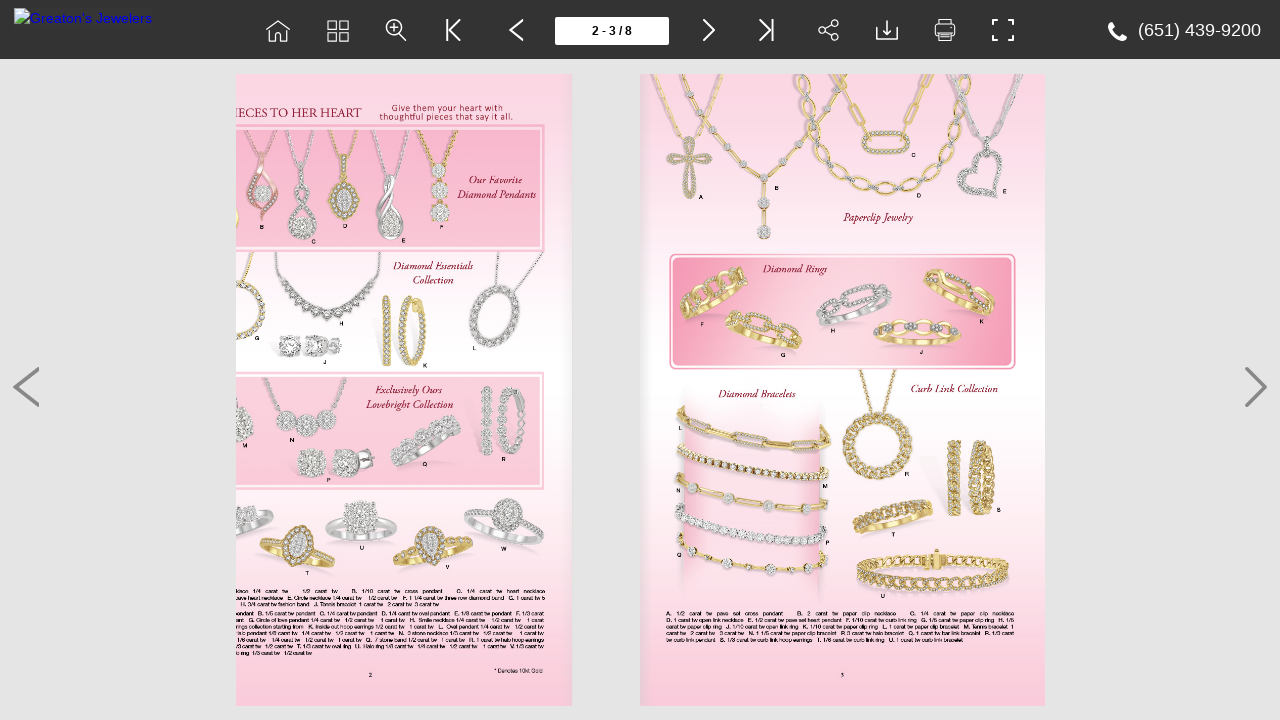